Tests alert handling functionality by clicking on the Cancel tab and triggering a dialog that gets dismissed

Starting URL: https://demo.automationtesting.in/Alerts.html

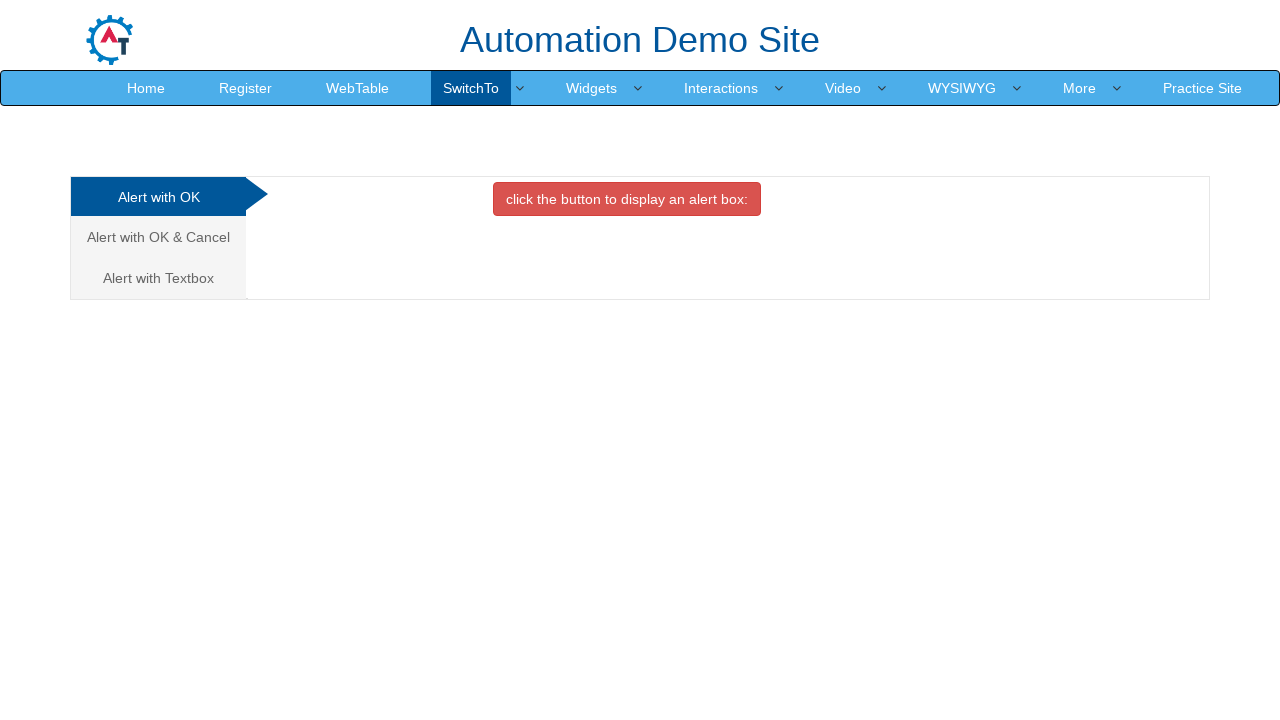

Clicked on the Cancel tab to switch to cancel alert section
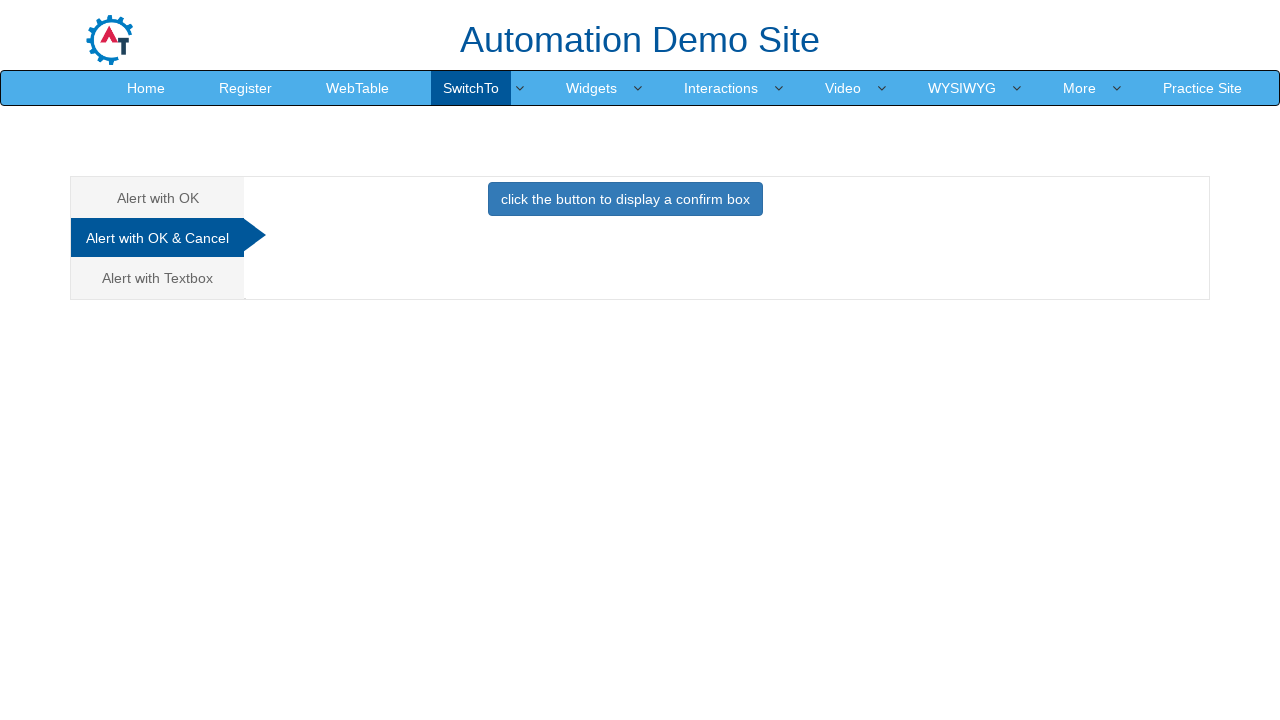

Set up dialog handler to dismiss alerts
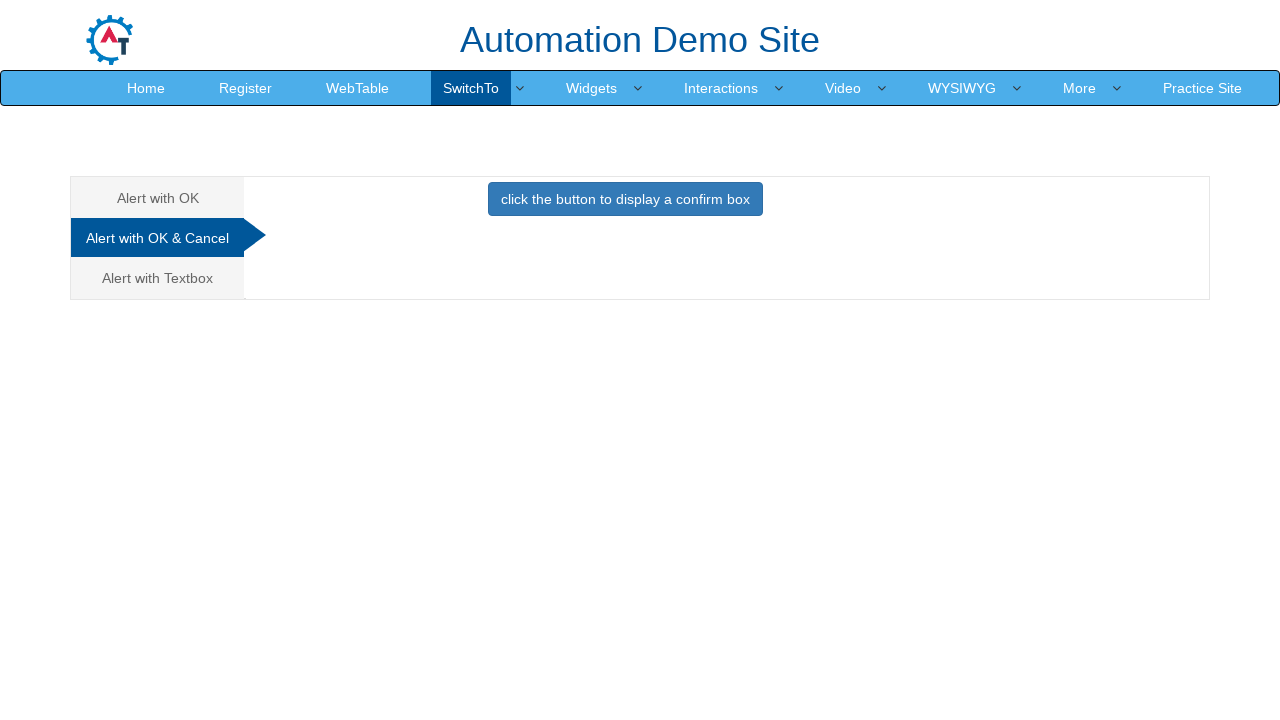

Clicked the button to trigger the cancel alert
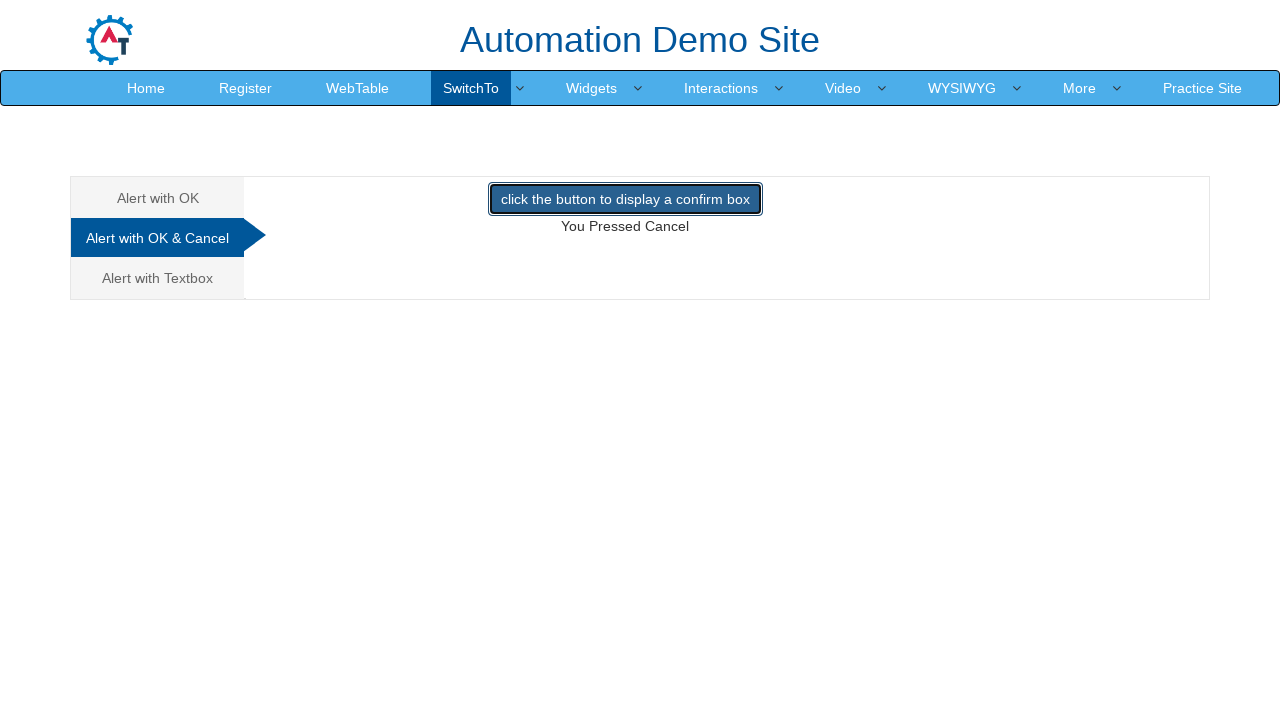

Waited for the alert interaction to complete
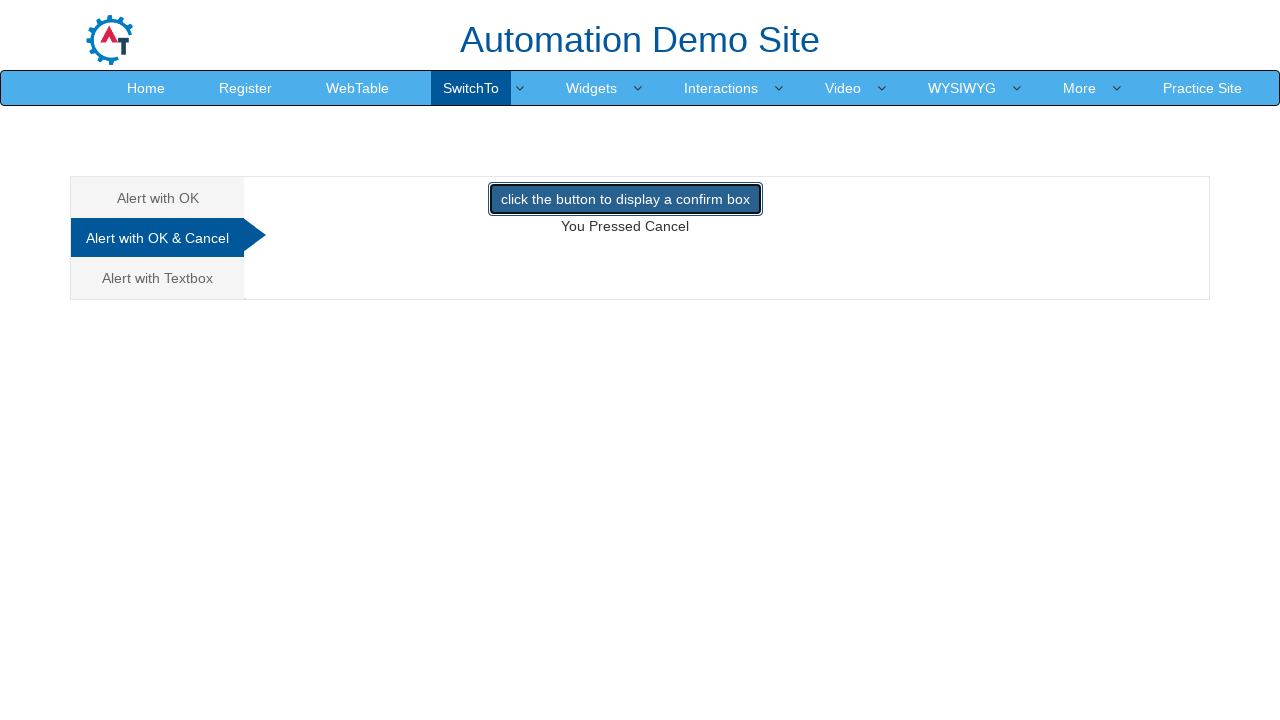

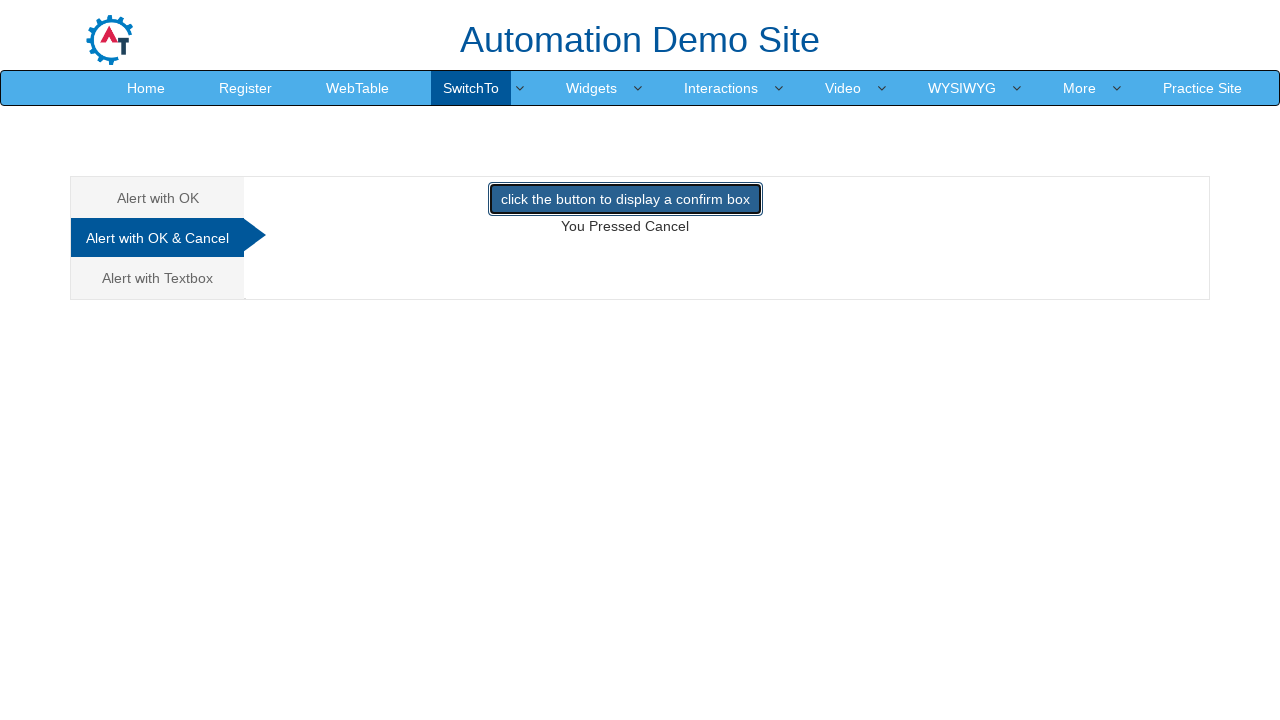